Verifies the Exoplanet submenu in Browse APIs by searching and clicking through documentation sections

Starting URL: https://api.nasa.gov/

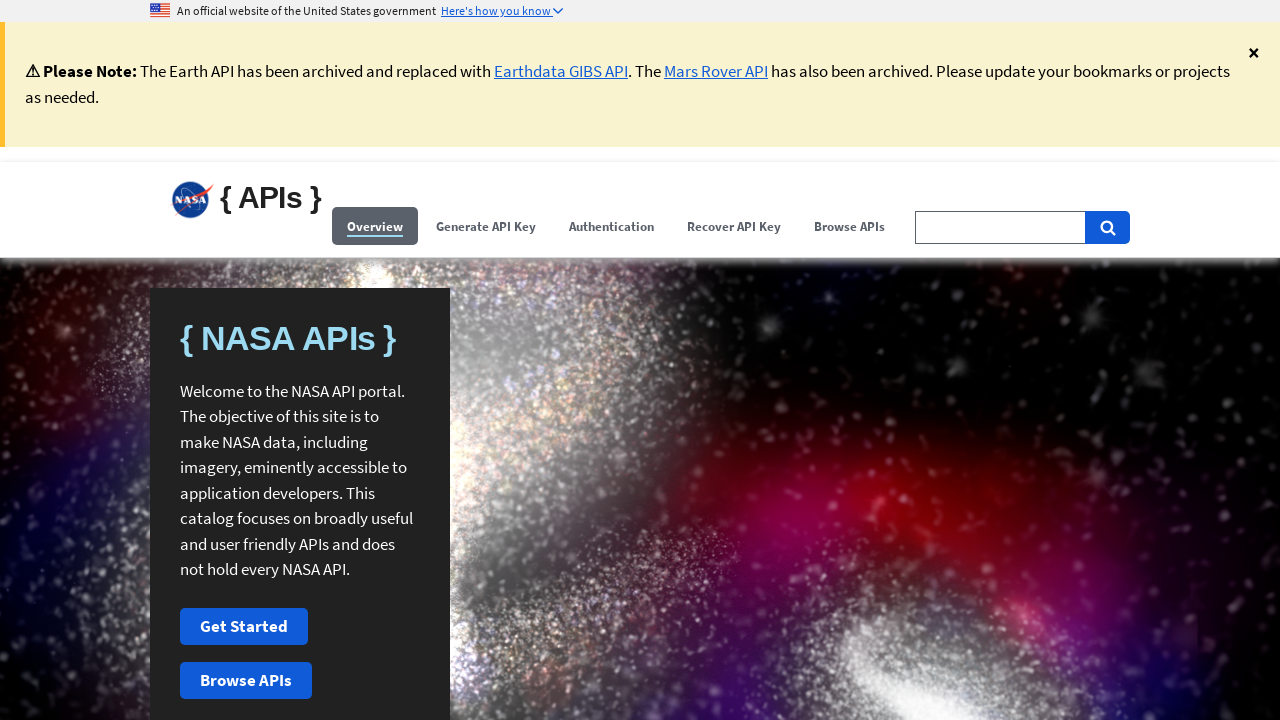

Clicked Browse APIs menu at (850, 226) on (//span[contains(.,'Browse APIs')])[1]
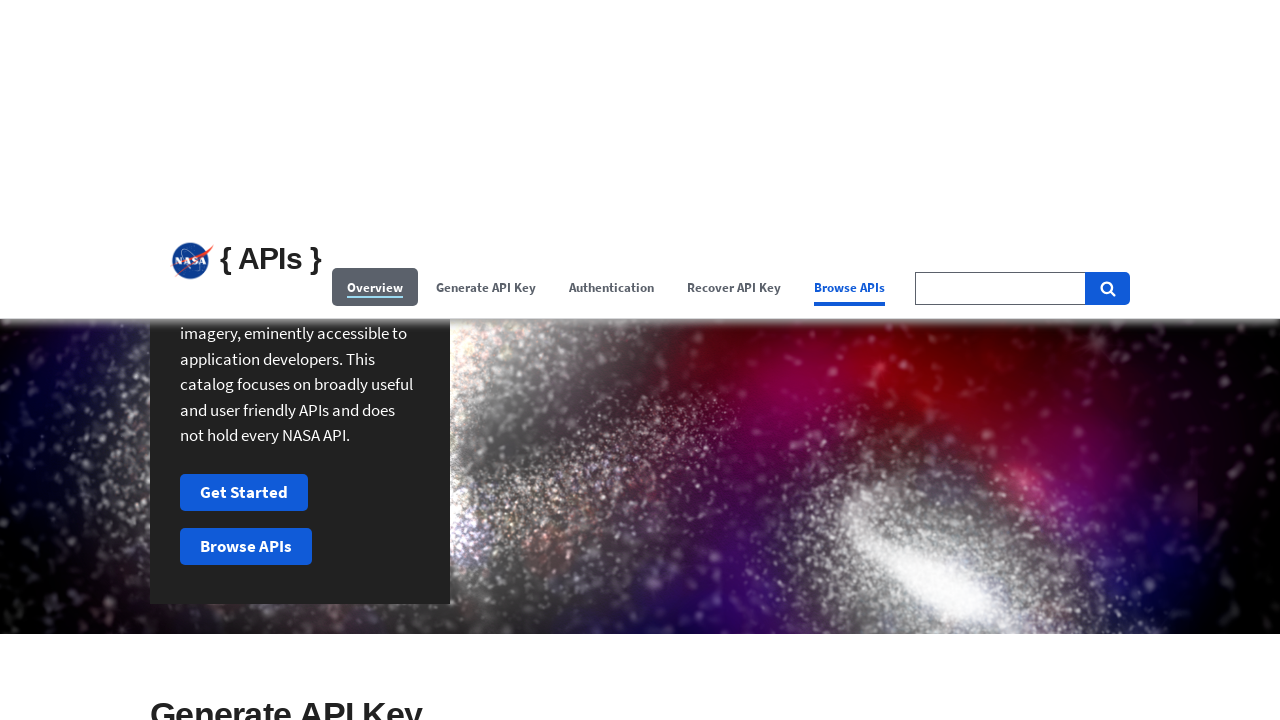

Filled search field with 'Exoplanet' on //input[@id='search-field-big']
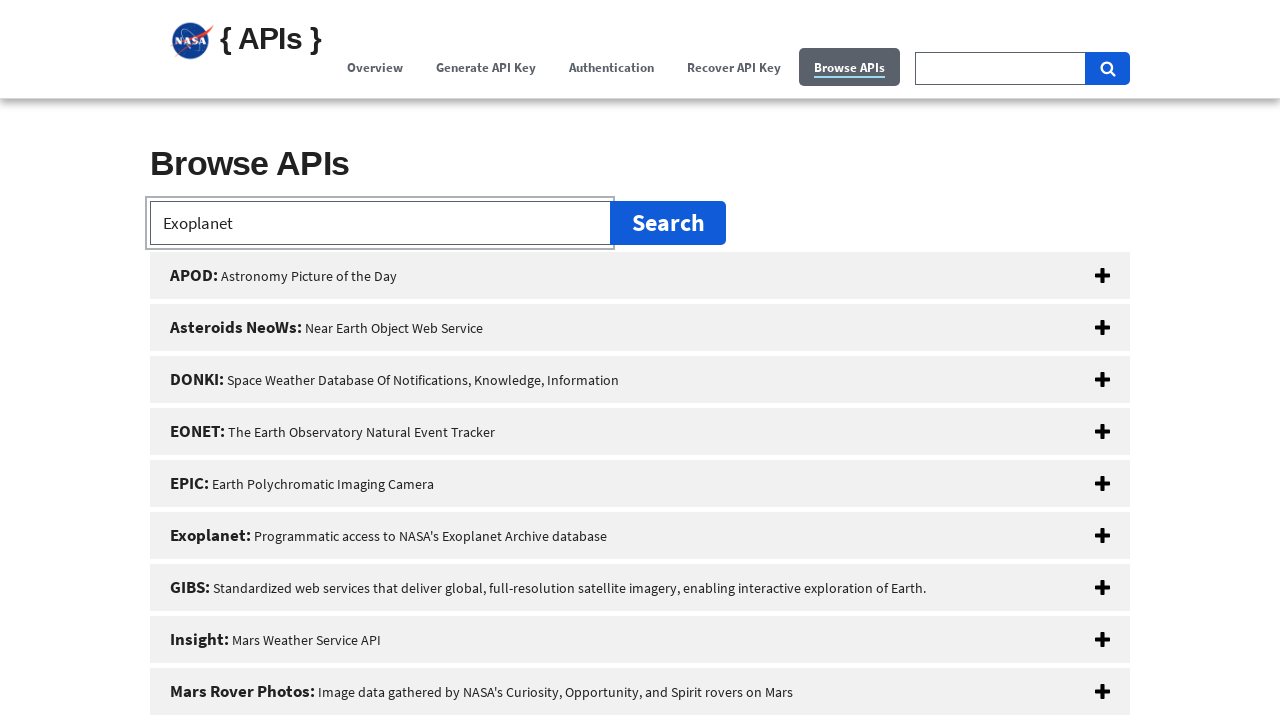

Clicked Exoplanet button to select API at (640, 532) on xpath=//button[@id='exoplanet']
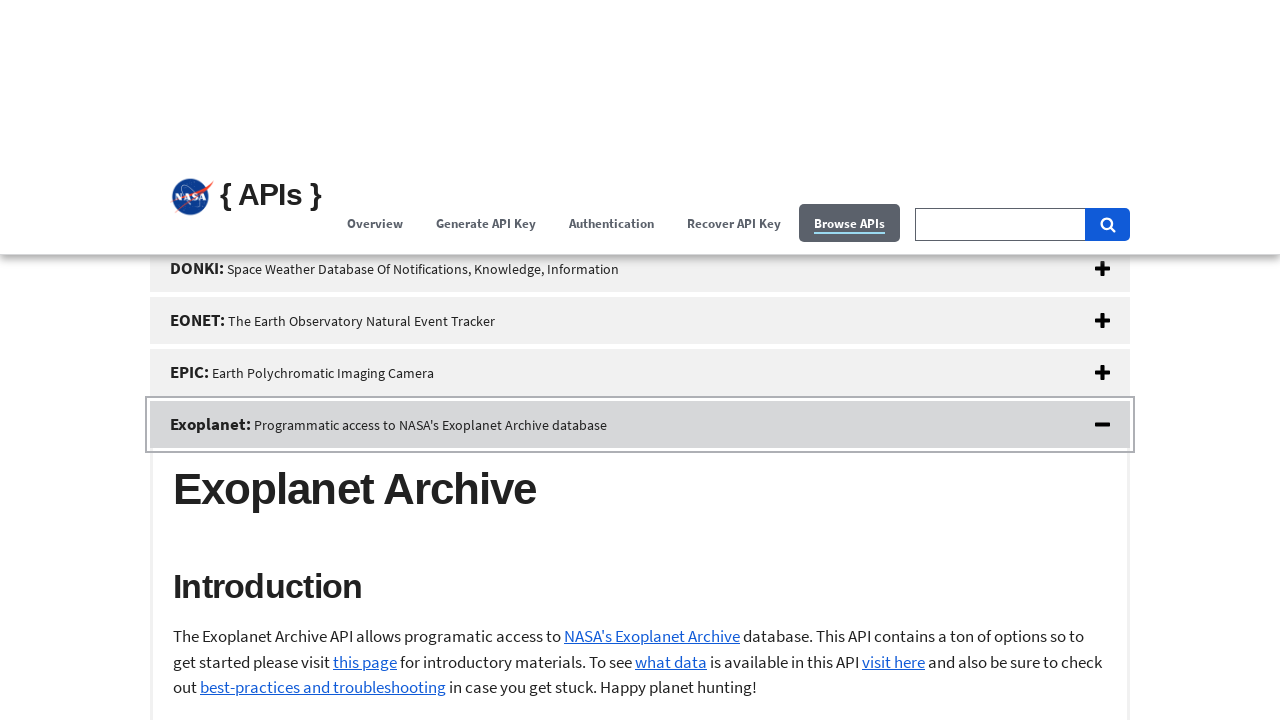

Clicked Exoplanet Introduction documentation section at (640, 296) on xpath=//h2[@id='exoPlanetIntro']
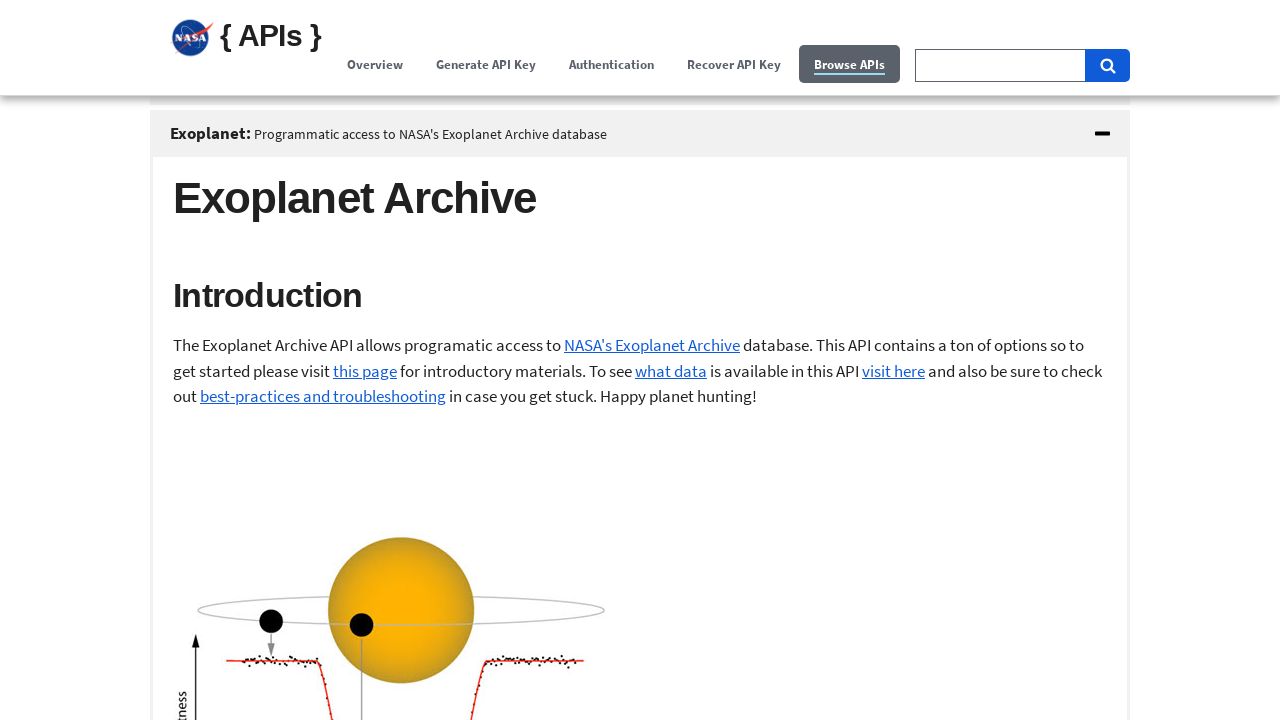

Clicked Exoplanet Examples documentation section at (640, 361) on xpath=//h2[@id='exoPlanetExamples']
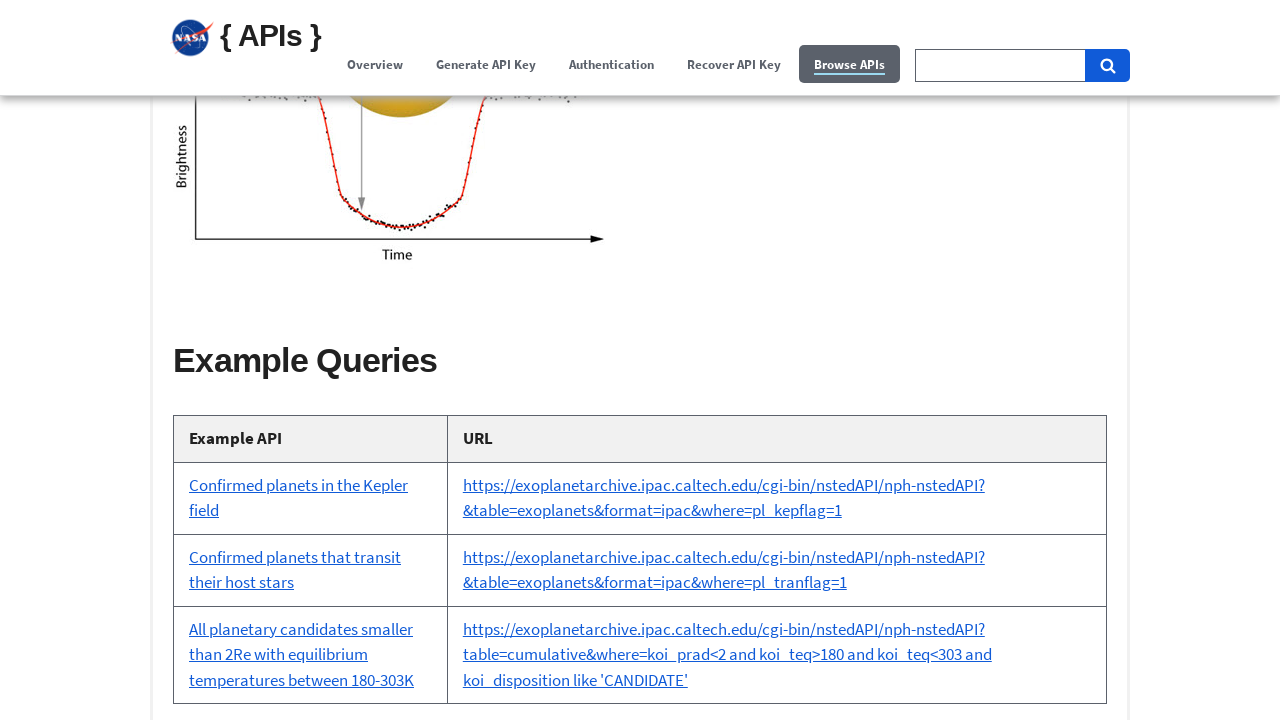

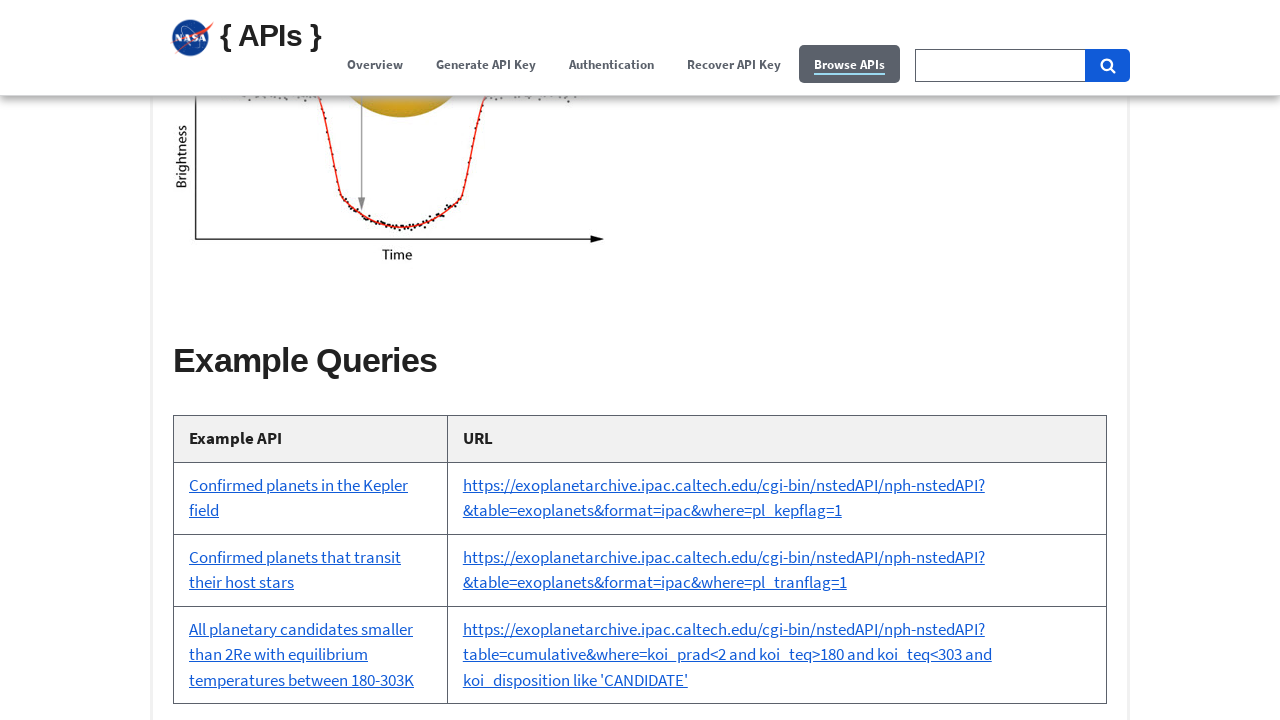